Tests a registration form by filling in first name, last name, and email fields, then submitting and verifying the success message.

Starting URL: https://suninjuly.github.io/registration1.html

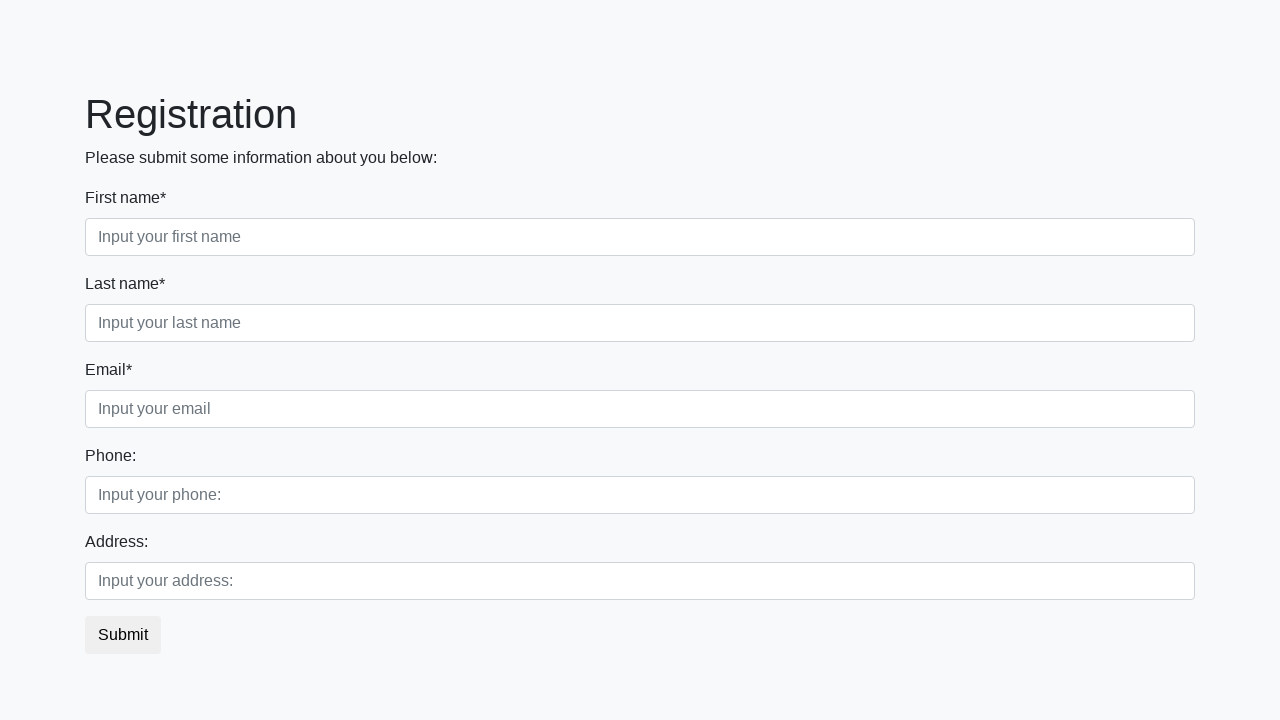

Navigated to registration form page
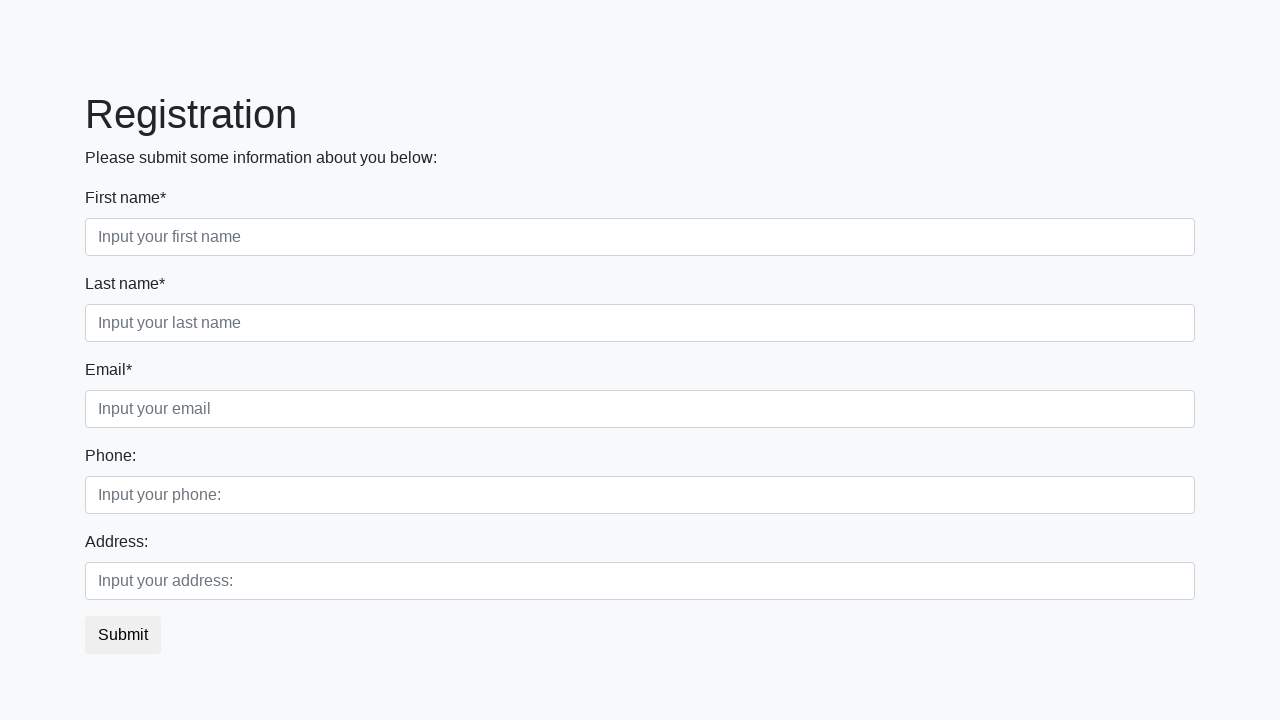

Filled first name field with 'Ivan' on input[placeholder="Input your first name"]
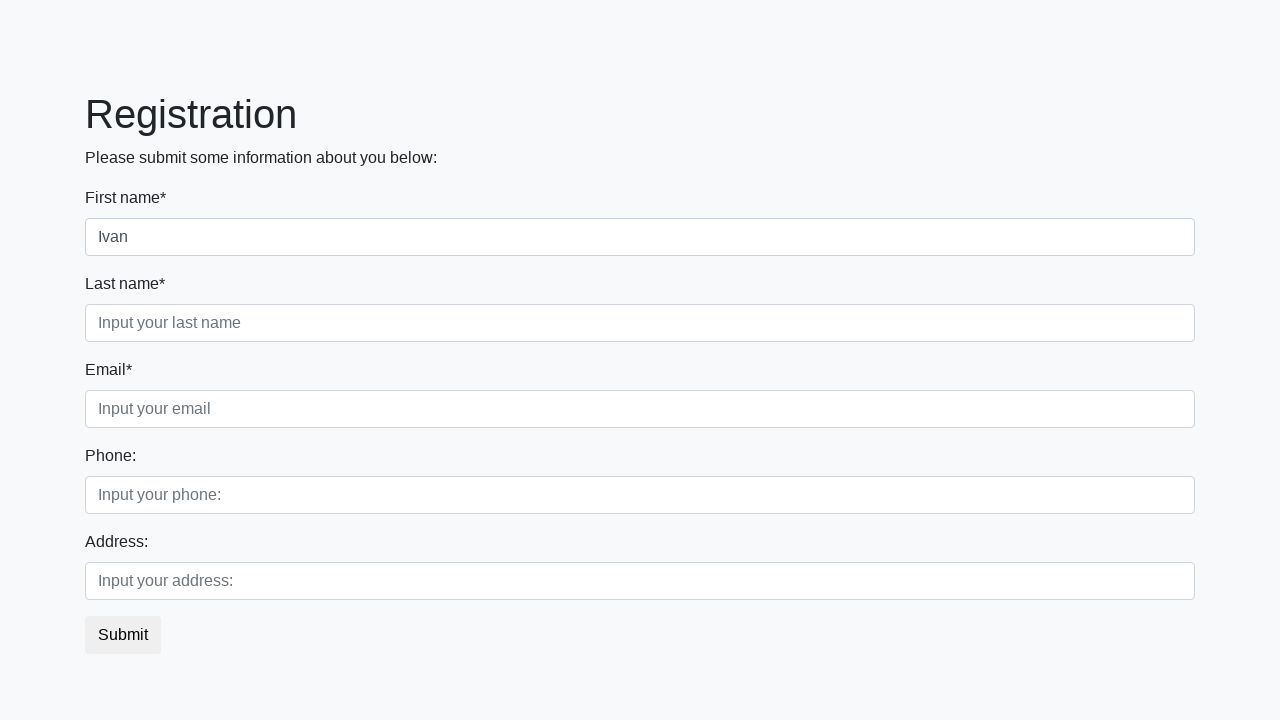

Filled last name field with 'Petrov' on input[placeholder="Input your last name"]
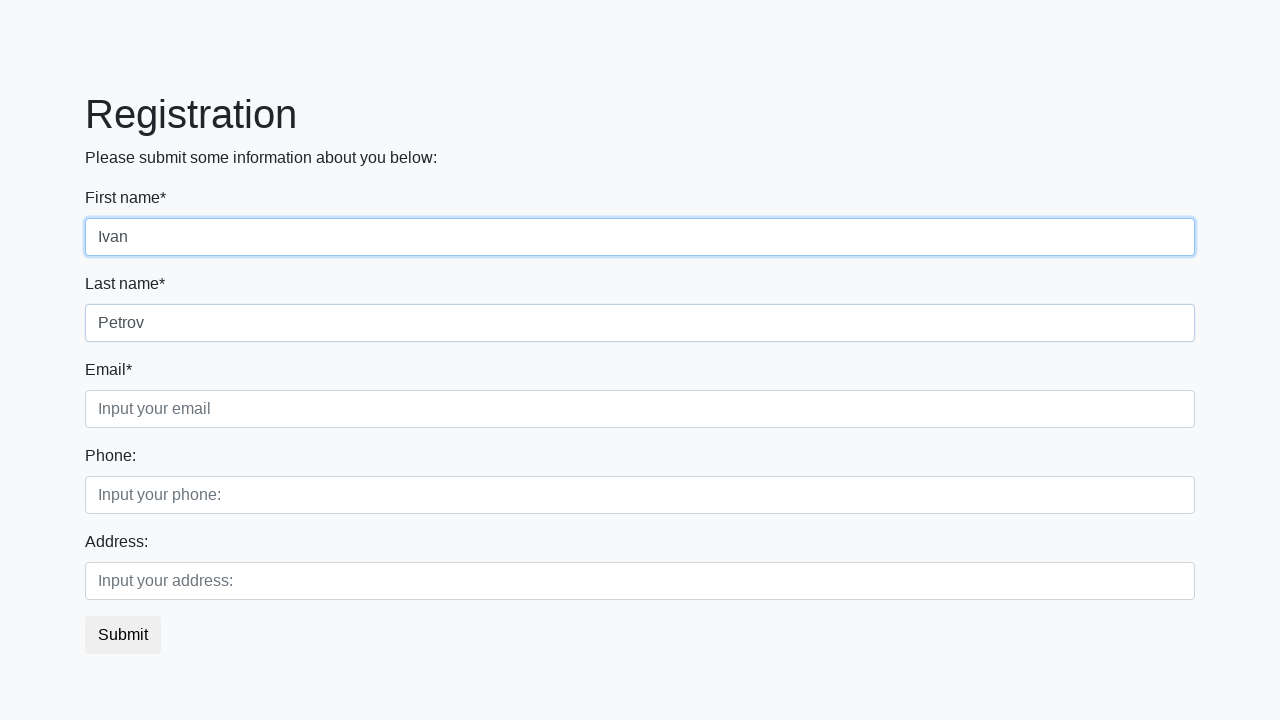

Filled email field with 'testuser@example.com' on input[placeholder="Input your email"]
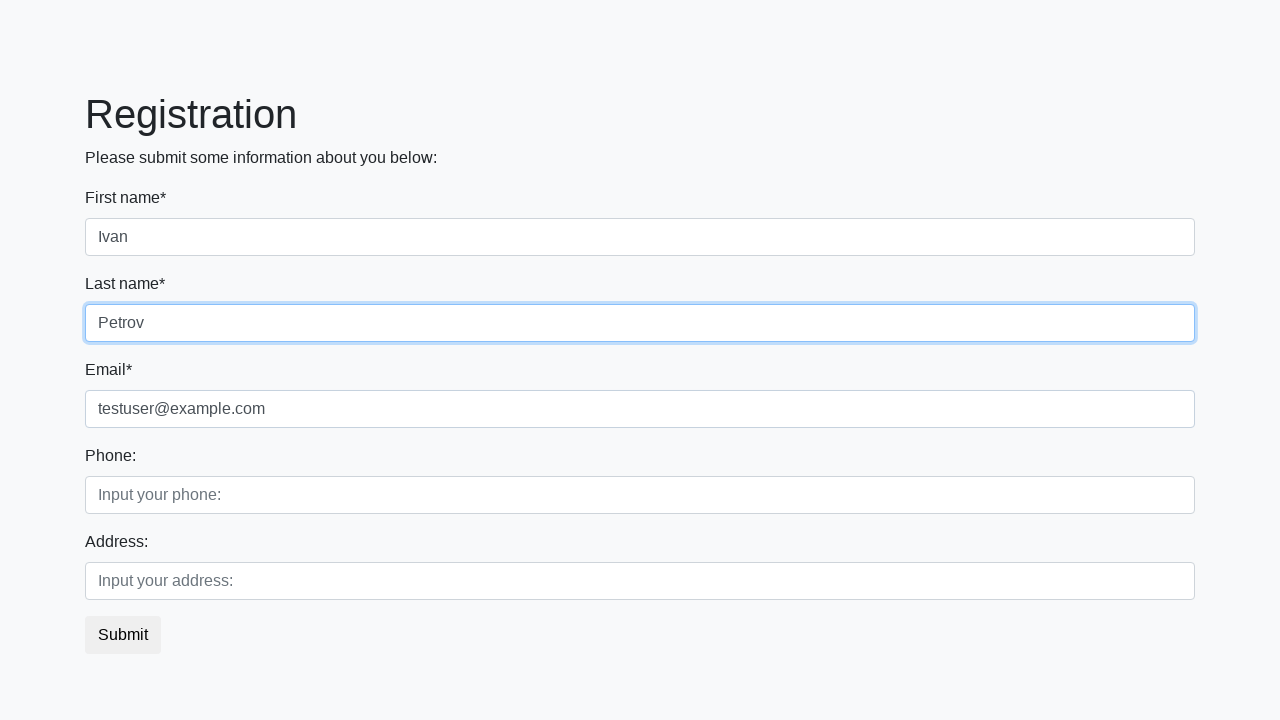

Clicked submit button to register at (123, 635) on button.btn
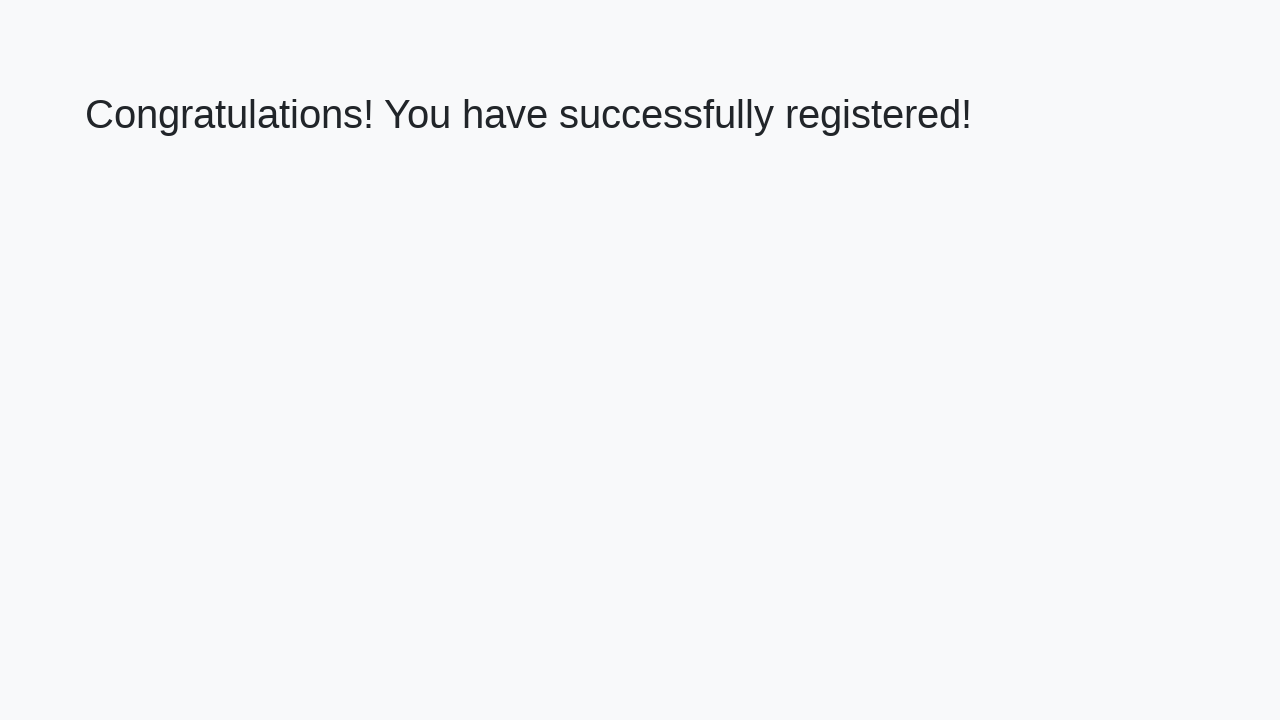

Success message displayed - registration completed
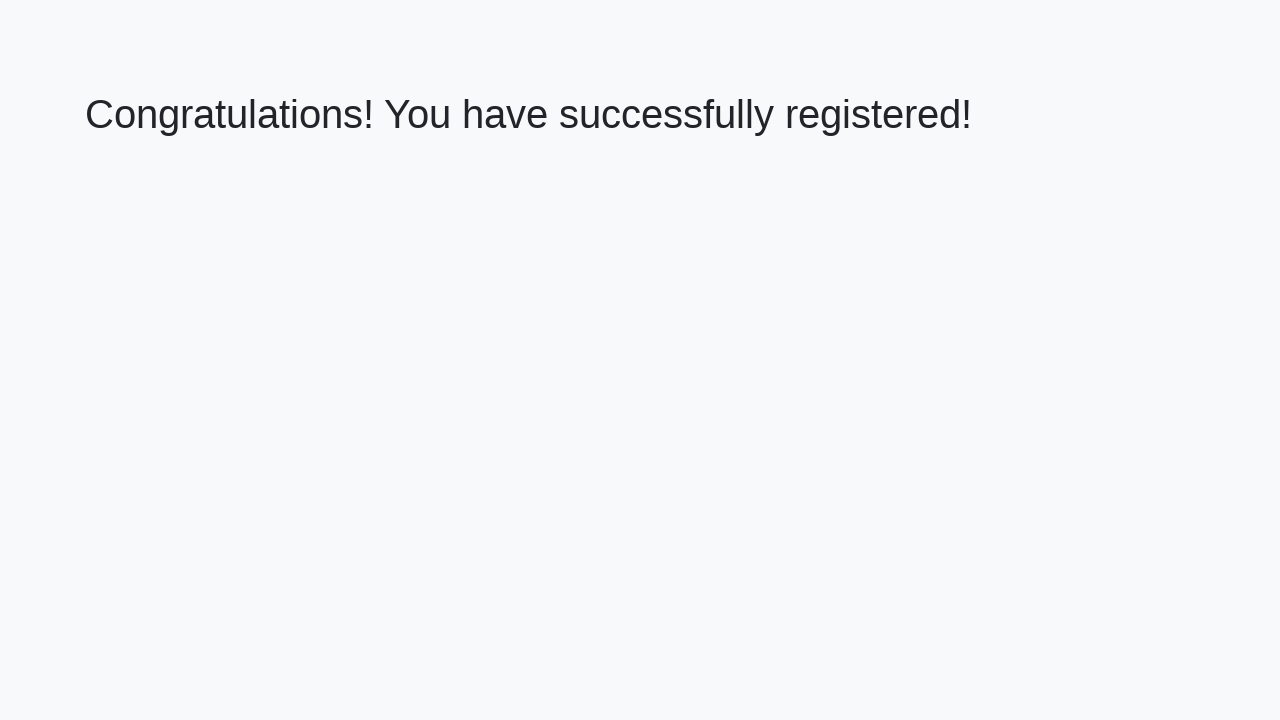

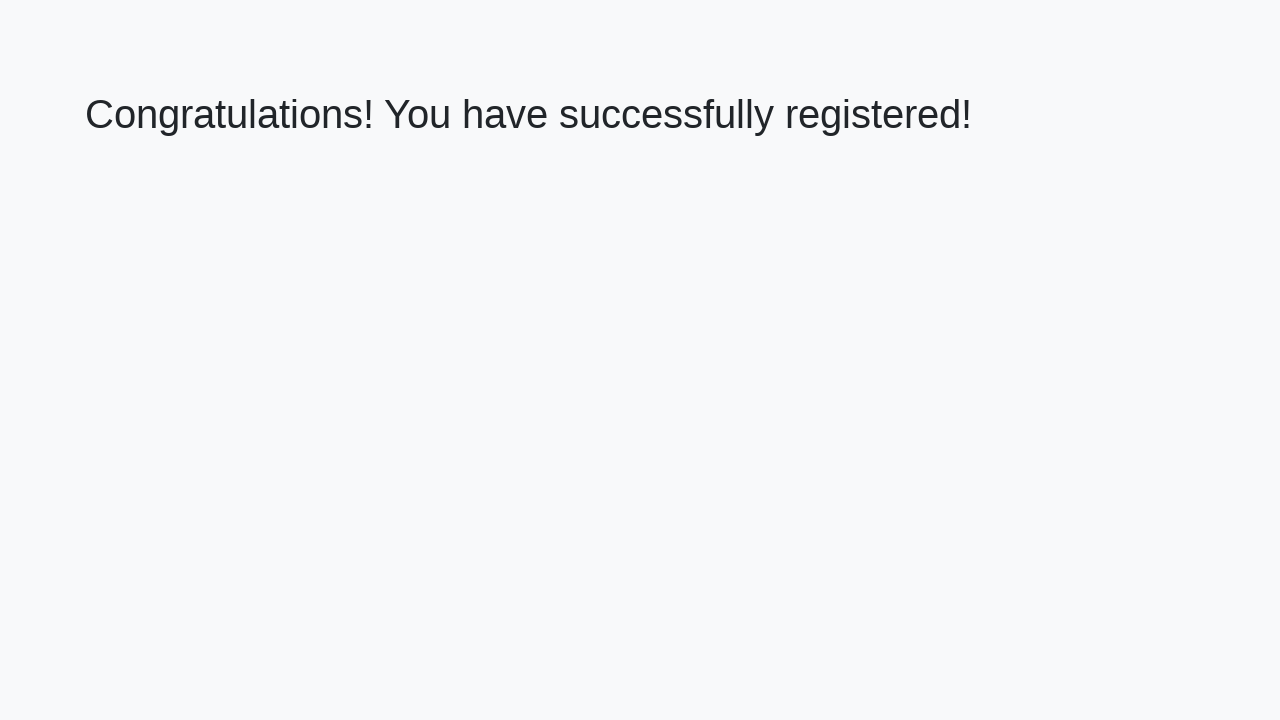